Tests navigating between filters and returning to show all items

Starting URL: https://demo.playwright.dev/todomvc

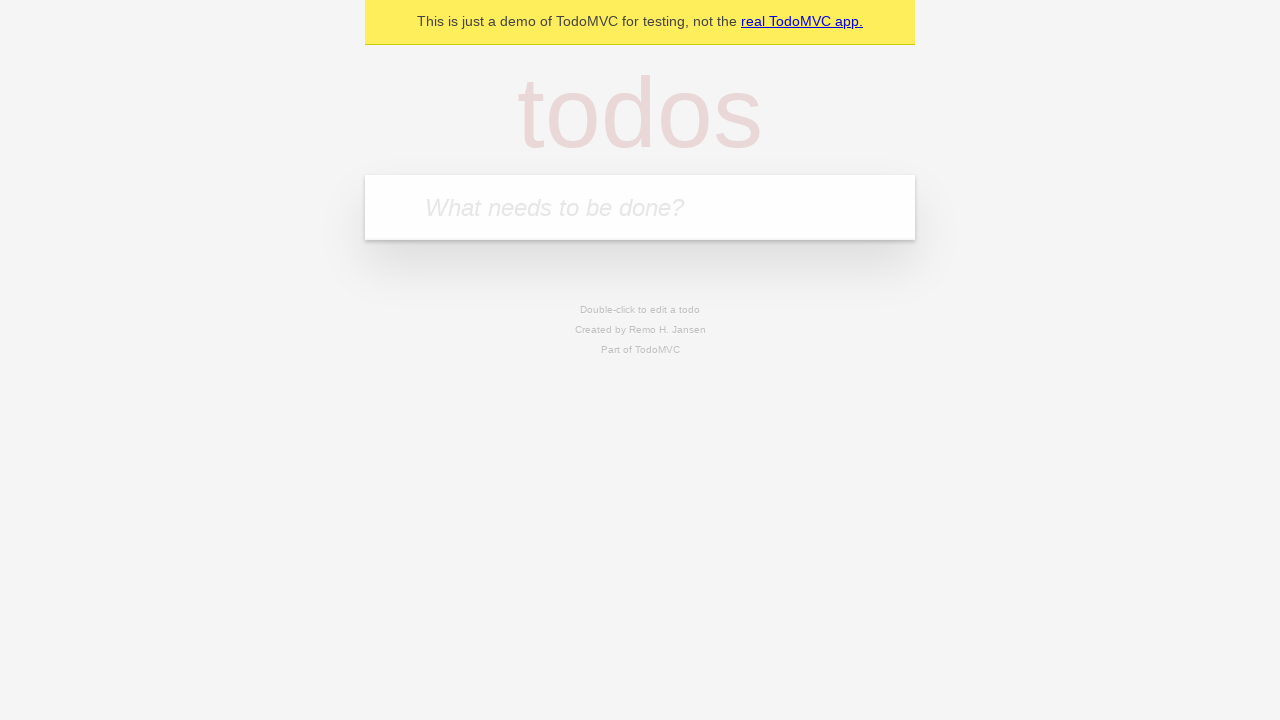

Filled todo input with 'buy some cheese' on internal:attr=[placeholder="What needs to be done?"i]
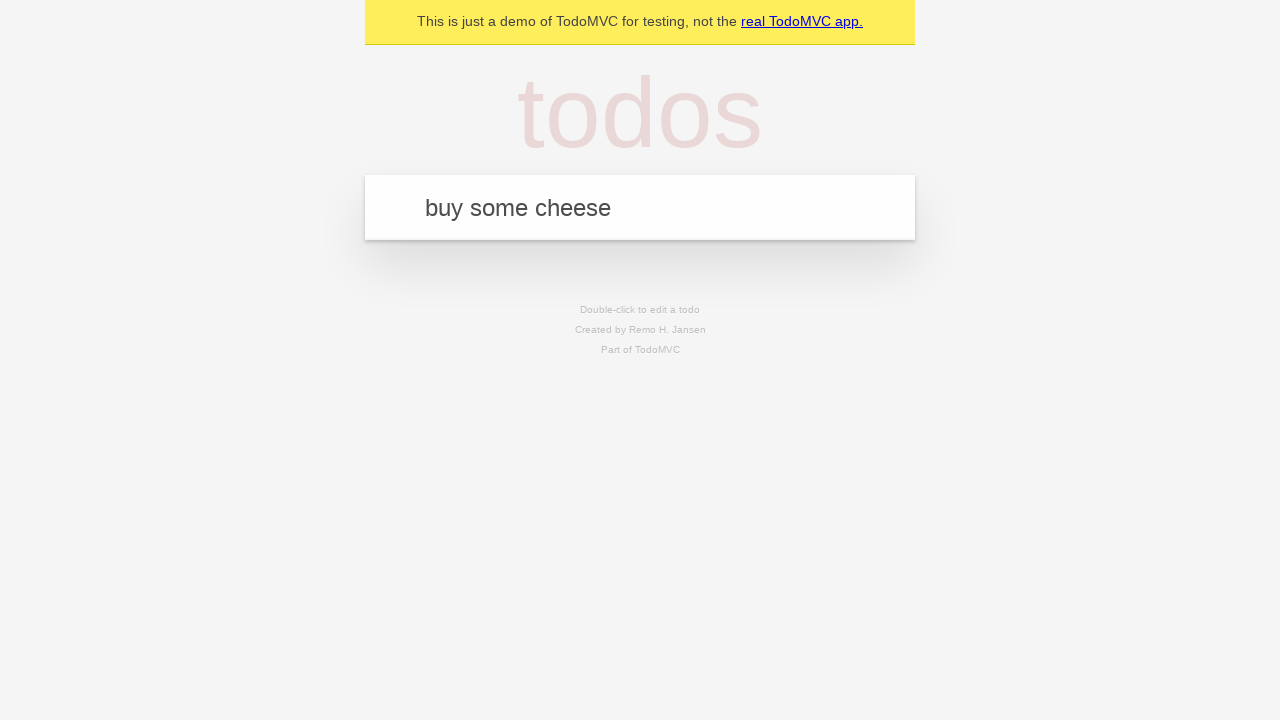

Pressed Enter to create first todo 'buy some cheese' on internal:attr=[placeholder="What needs to be done?"i]
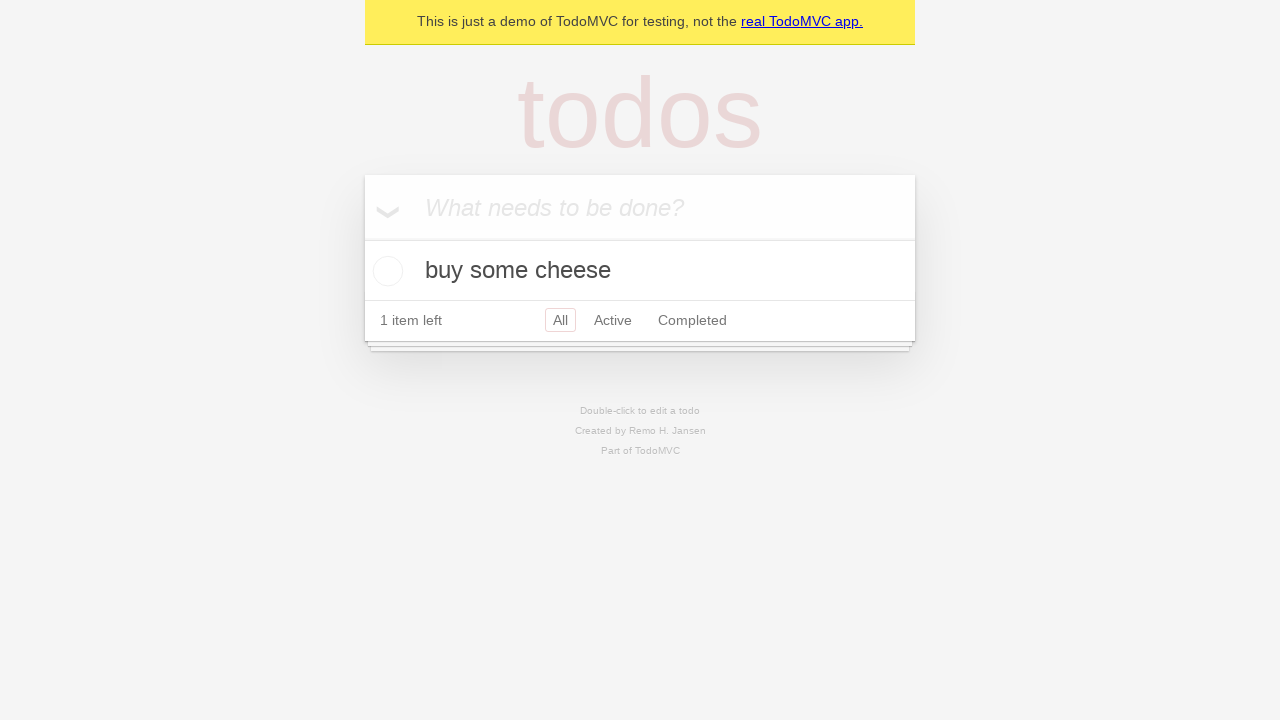

Filled todo input with 'feed the cat' on internal:attr=[placeholder="What needs to be done?"i]
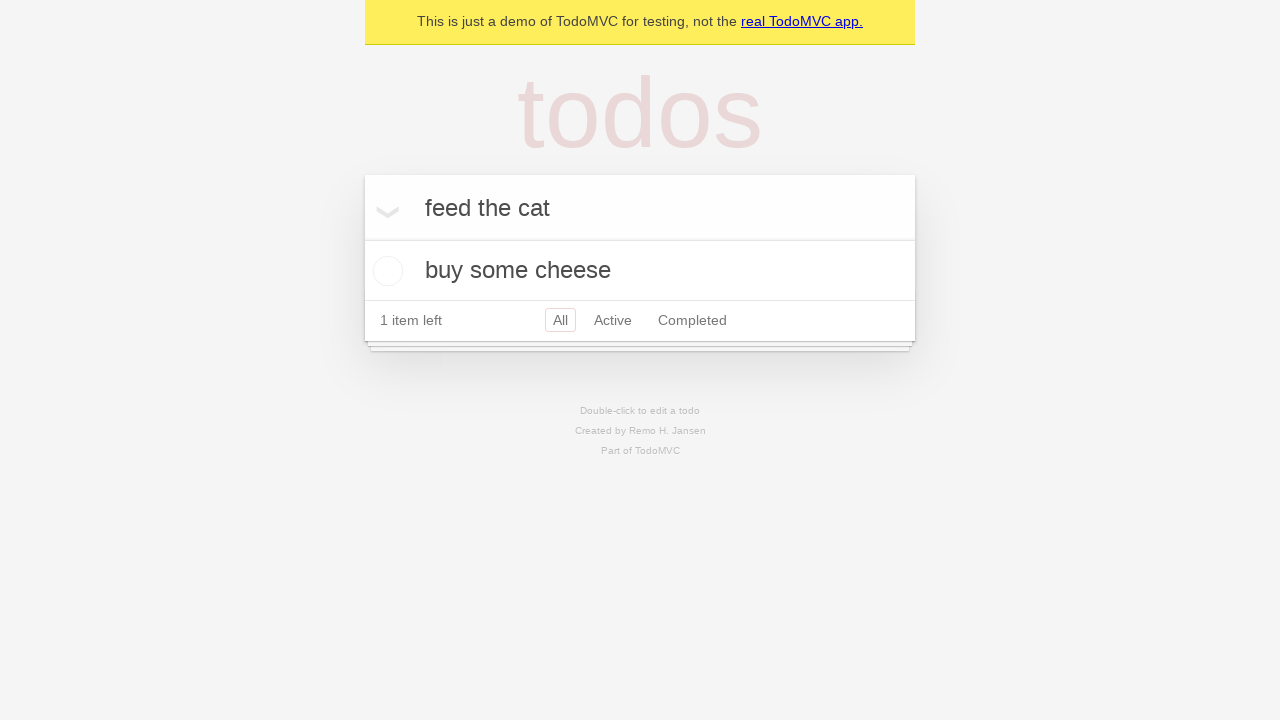

Pressed Enter to create second todo 'feed the cat' on internal:attr=[placeholder="What needs to be done?"i]
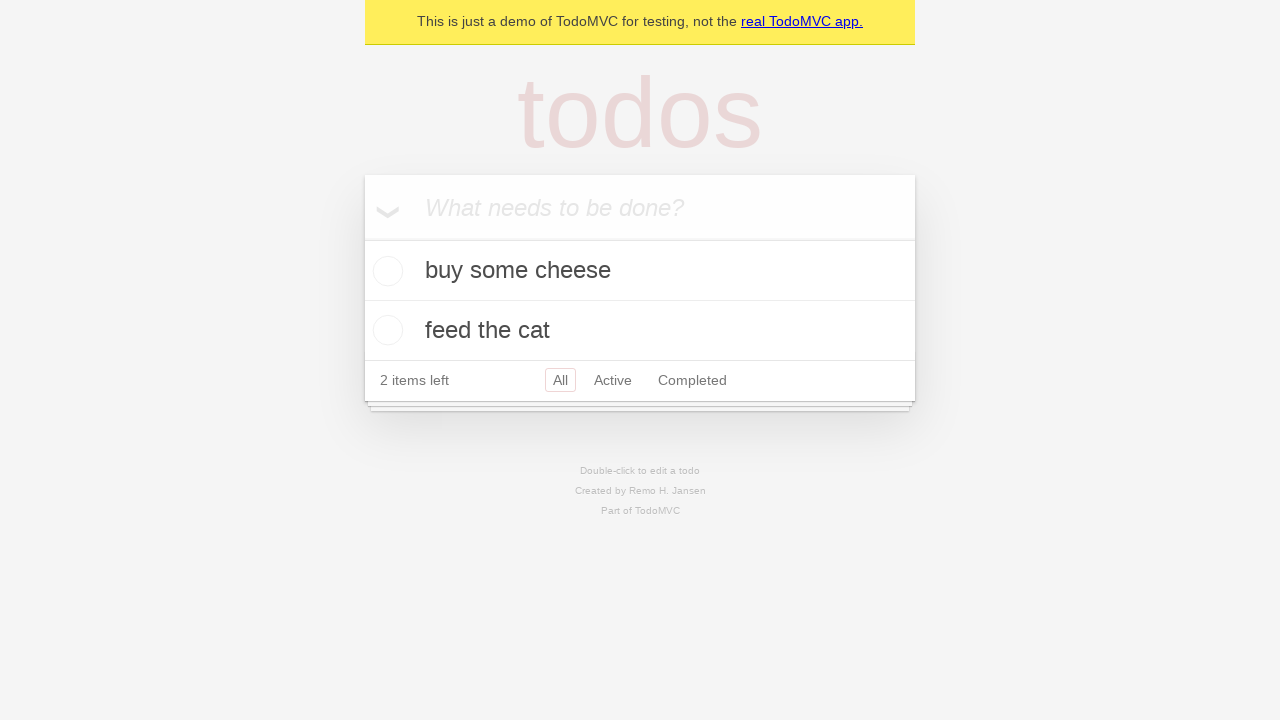

Filled todo input with 'book a doctors appointment' on internal:attr=[placeholder="What needs to be done?"i]
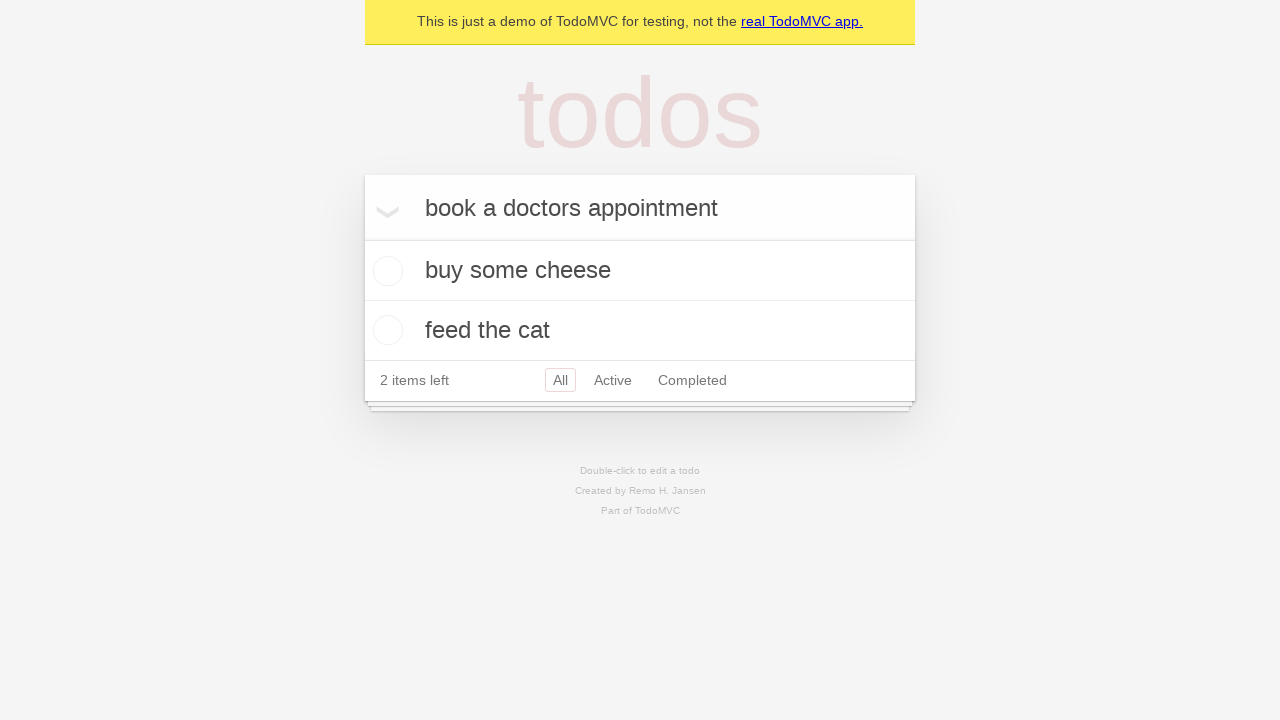

Pressed Enter to create third todo 'book a doctors appointment' on internal:attr=[placeholder="What needs to be done?"i]
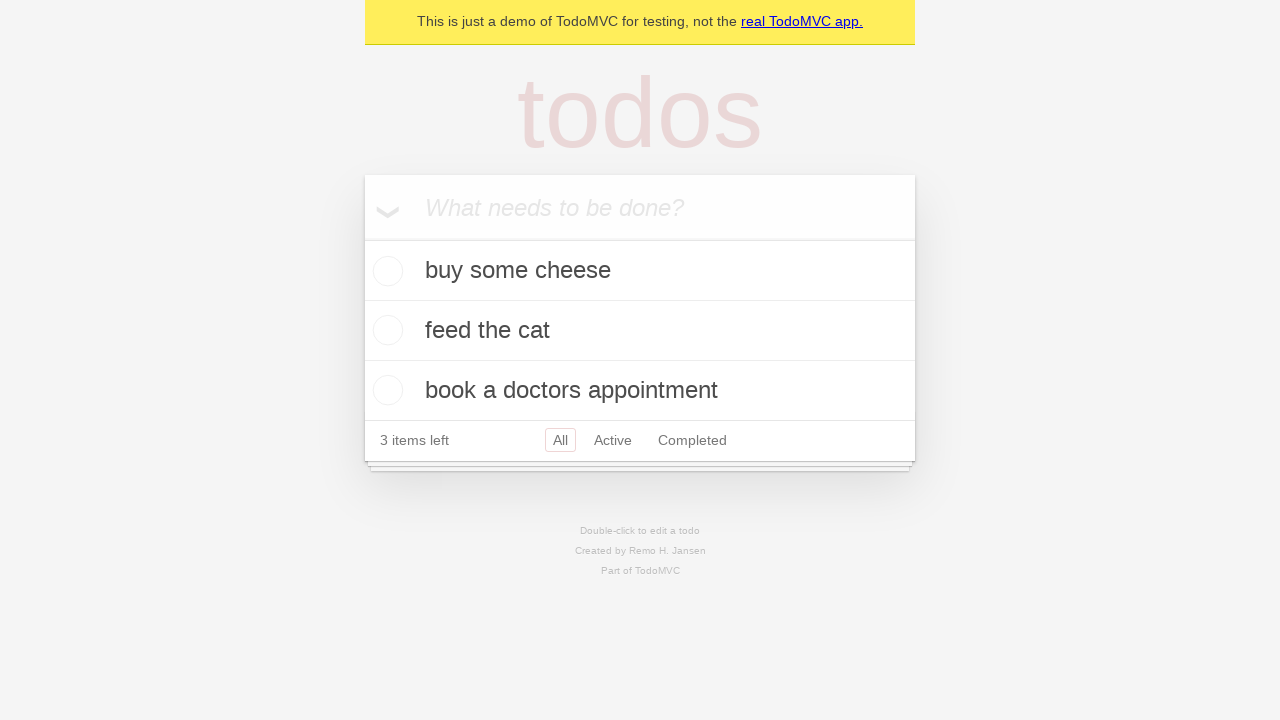

Checked the second todo item to mark it as completed at (385, 330) on internal:testid=[data-testid="todo-item"s] >> nth=1 >> internal:role=checkbox
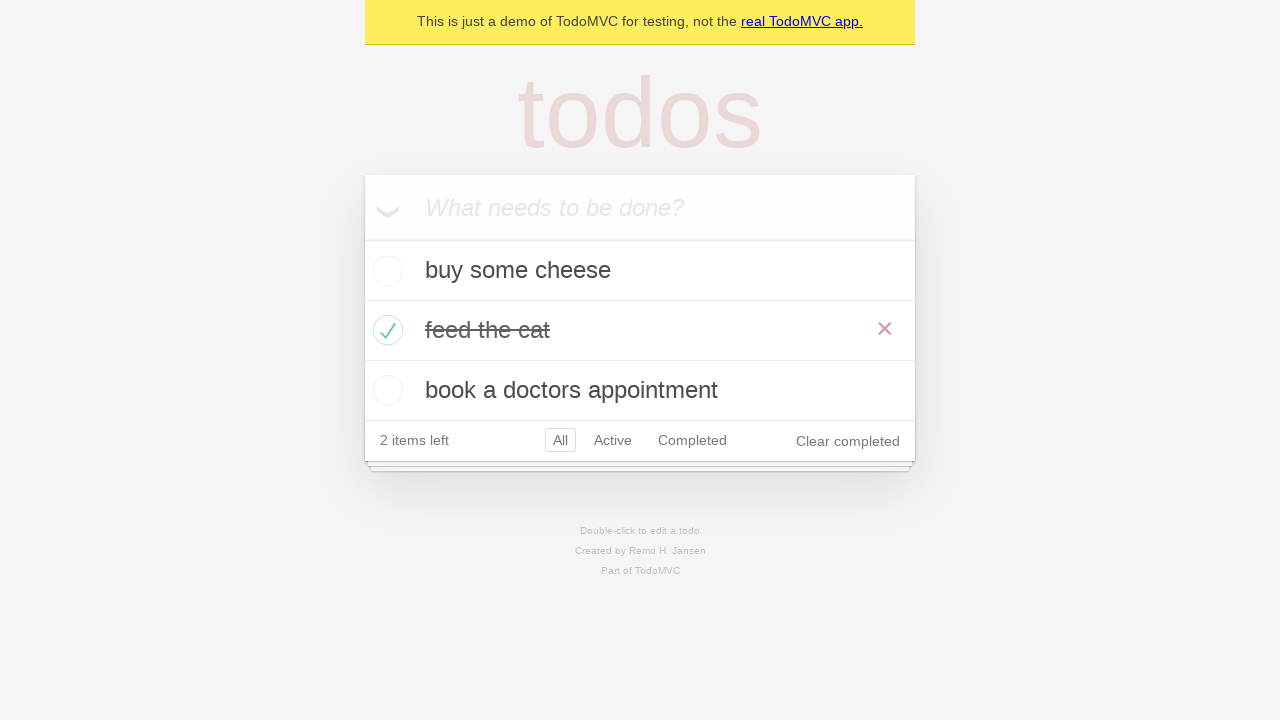

Clicked 'Active' filter to show only active todos at (613, 440) on internal:role=link[name="Active"i]
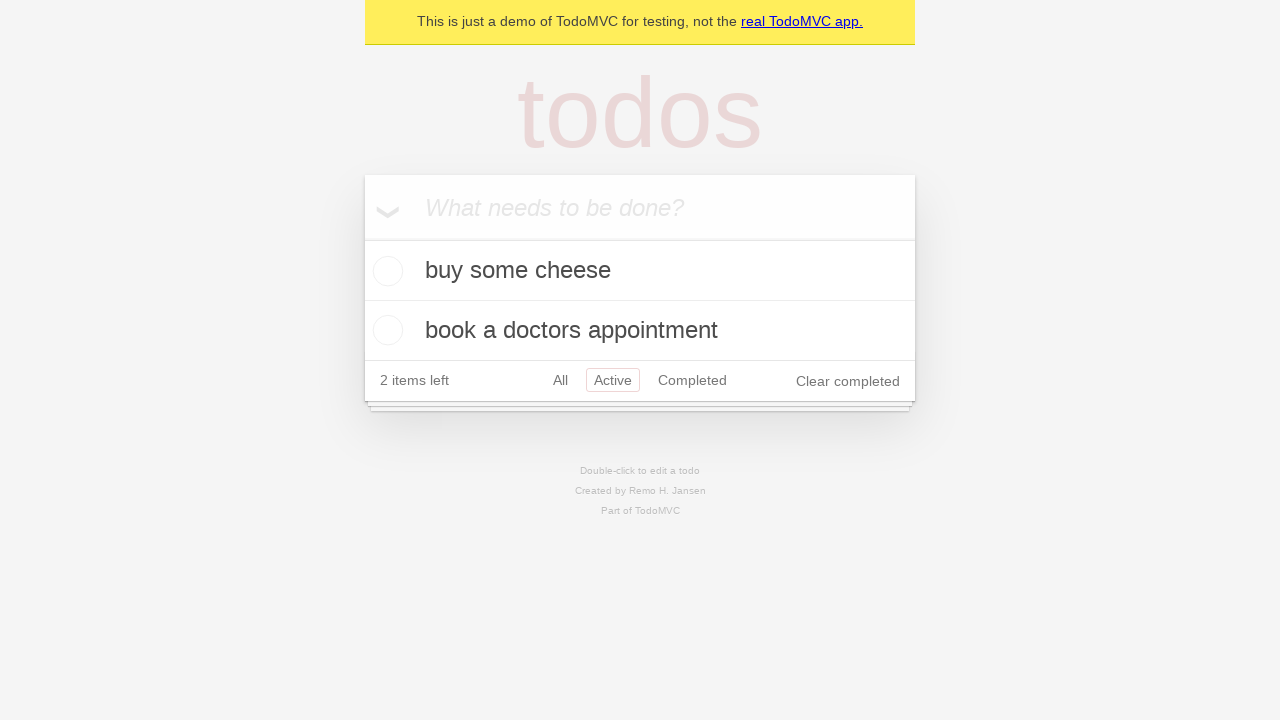

Clicked 'Completed' filter to show only completed todos at (692, 380) on internal:role=link[name="Completed"i]
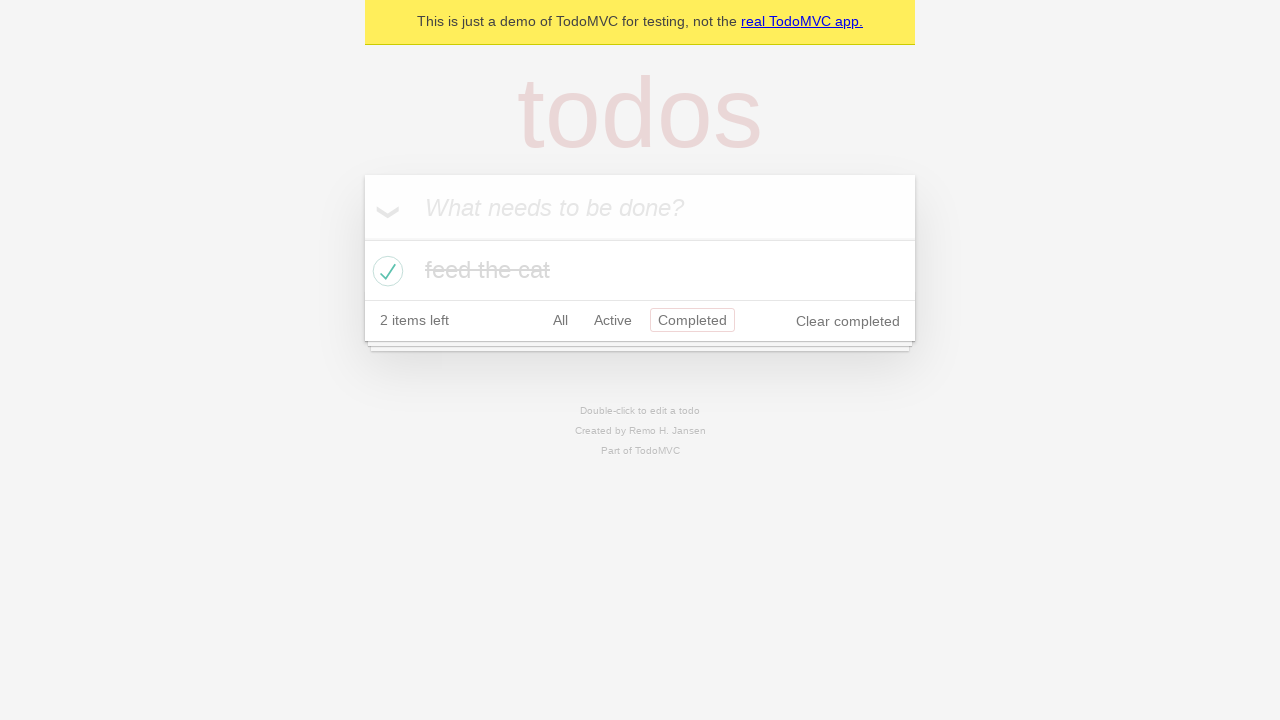

Clicked 'All' filter to display all items at (560, 320) on internal:role=link[name="All"i]
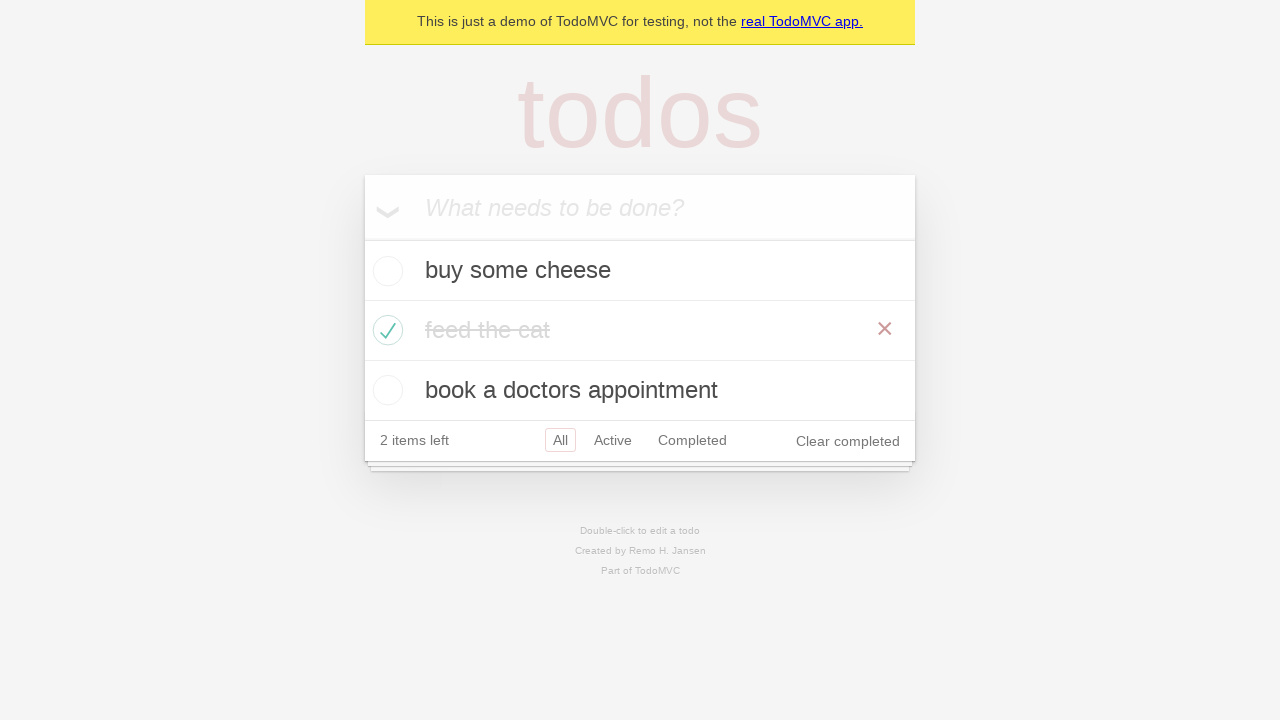

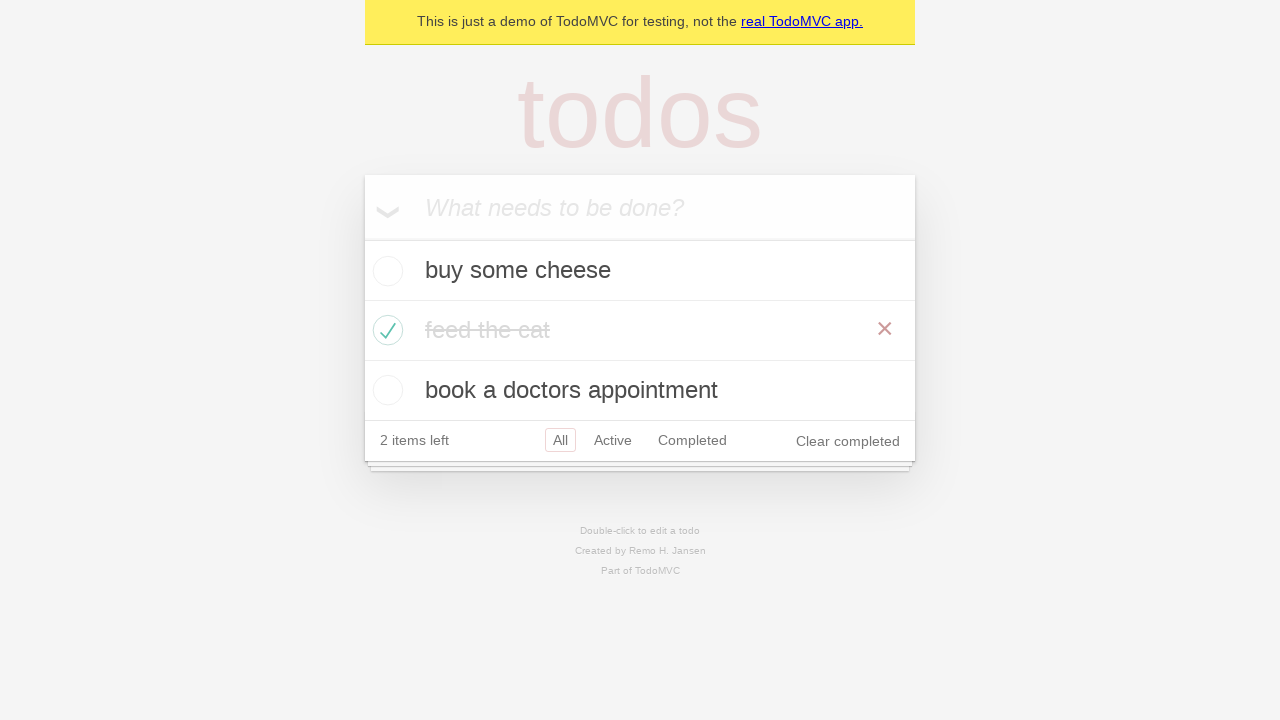